Verifies that The Bear logo image is displayed on the homepage

Starting URL: https://www.thebear.co.il/

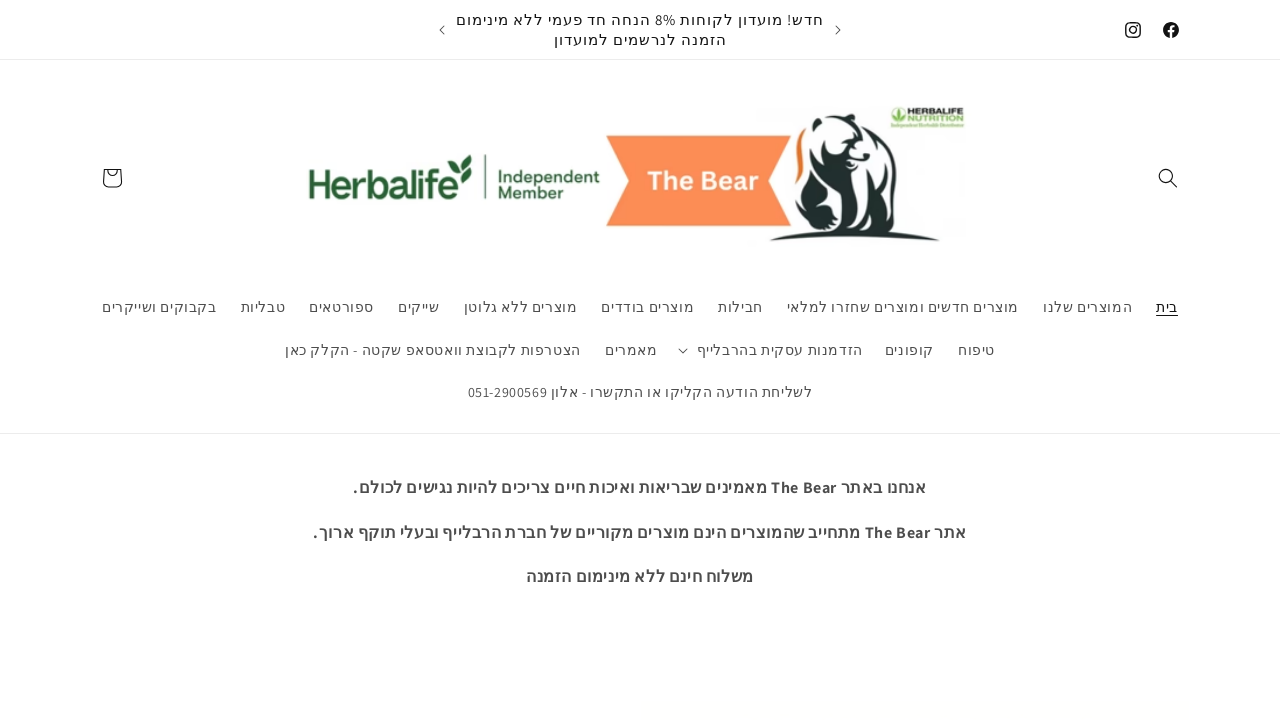

Navigated to The Bear homepage
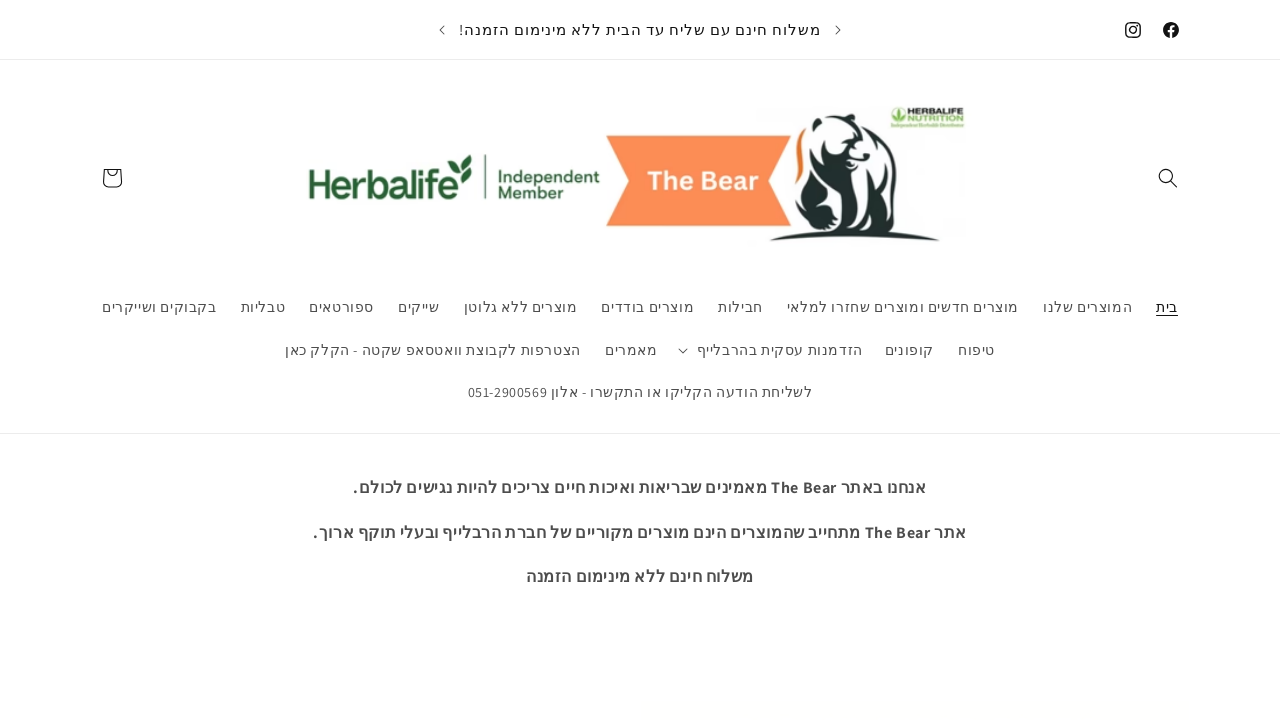

Located The Bear logo image element
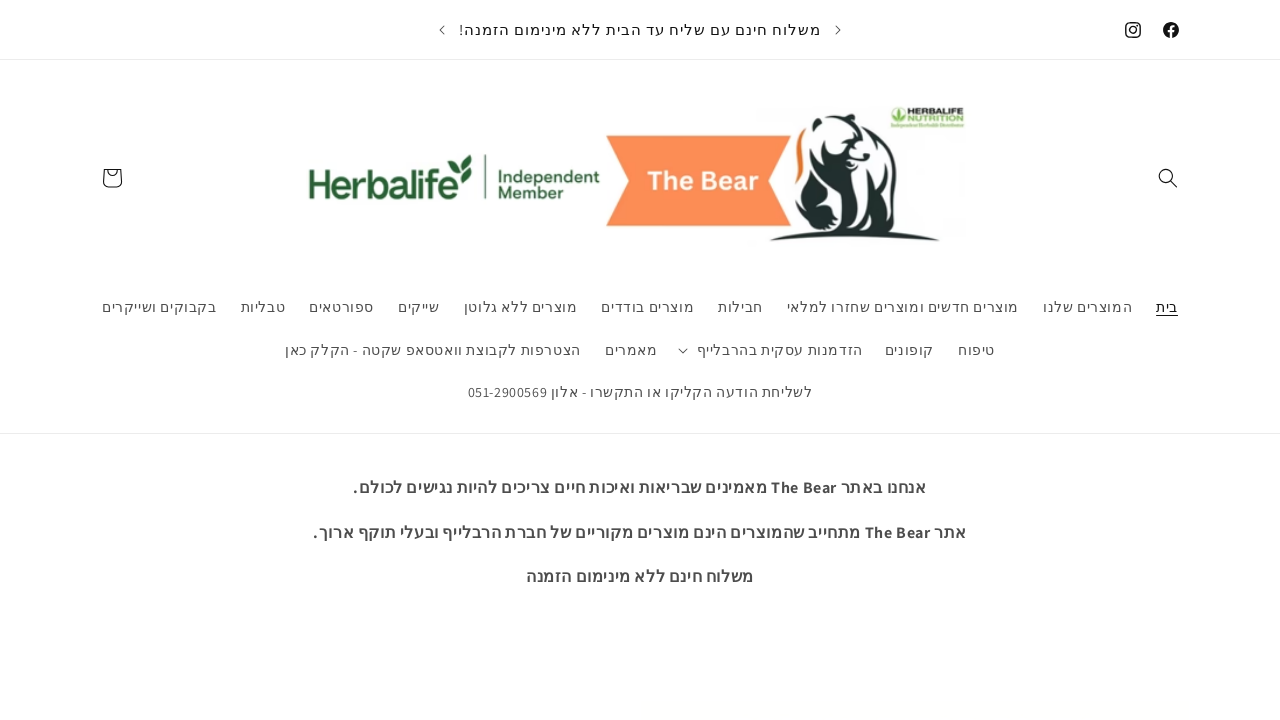

Verified that The Bear logo is displayed on the homepage
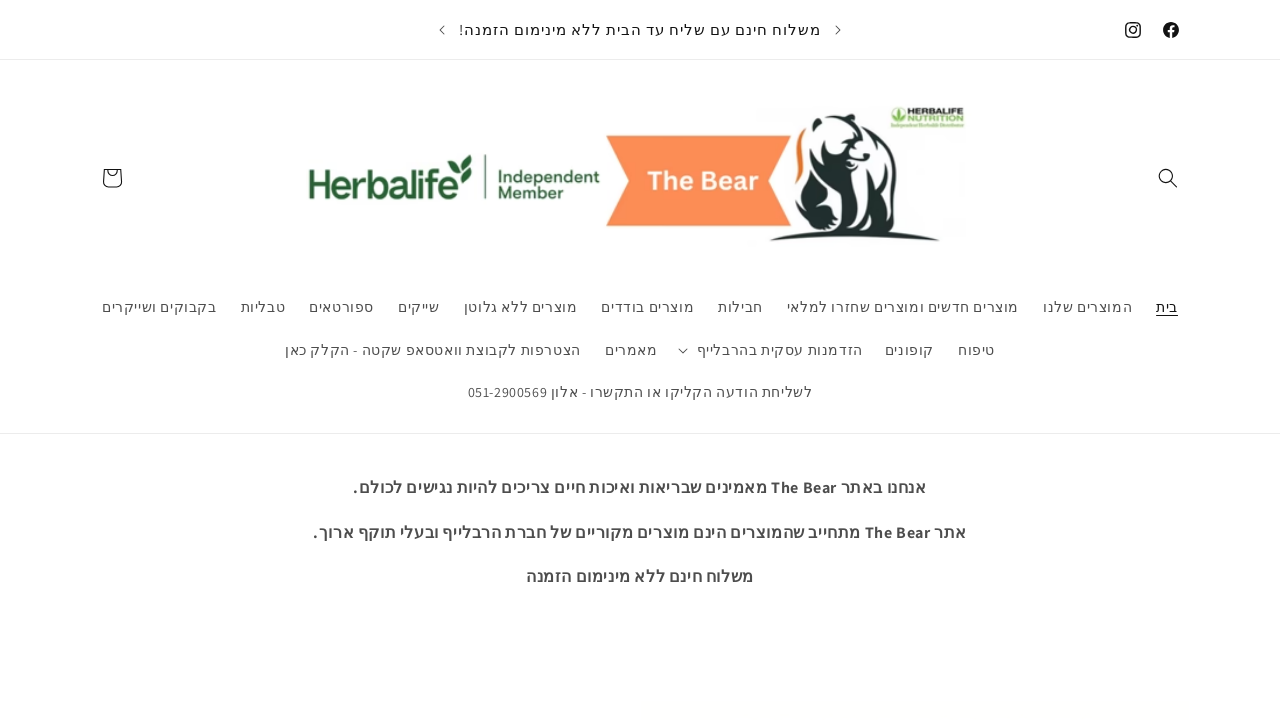

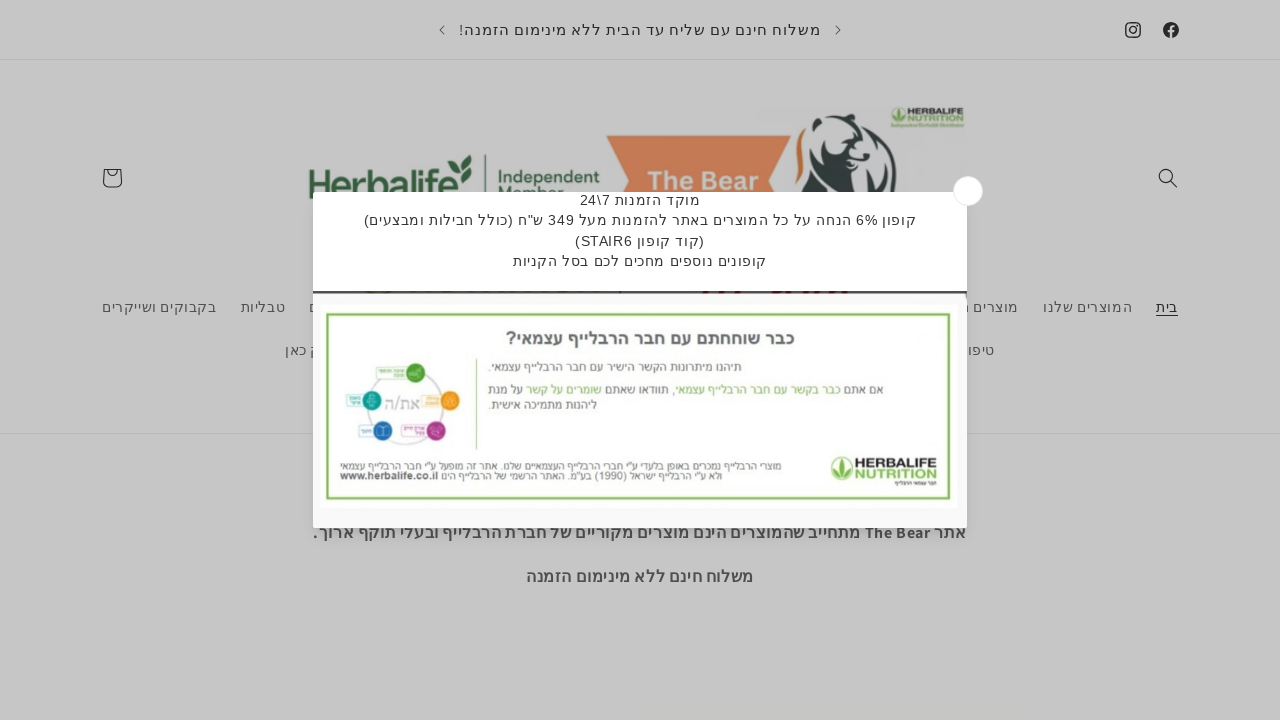